Tests a basic contact form by filling in name, email, and message fields, then submitting the form

Starting URL: https://www.mycontactform.com/samples/basiccontact.php

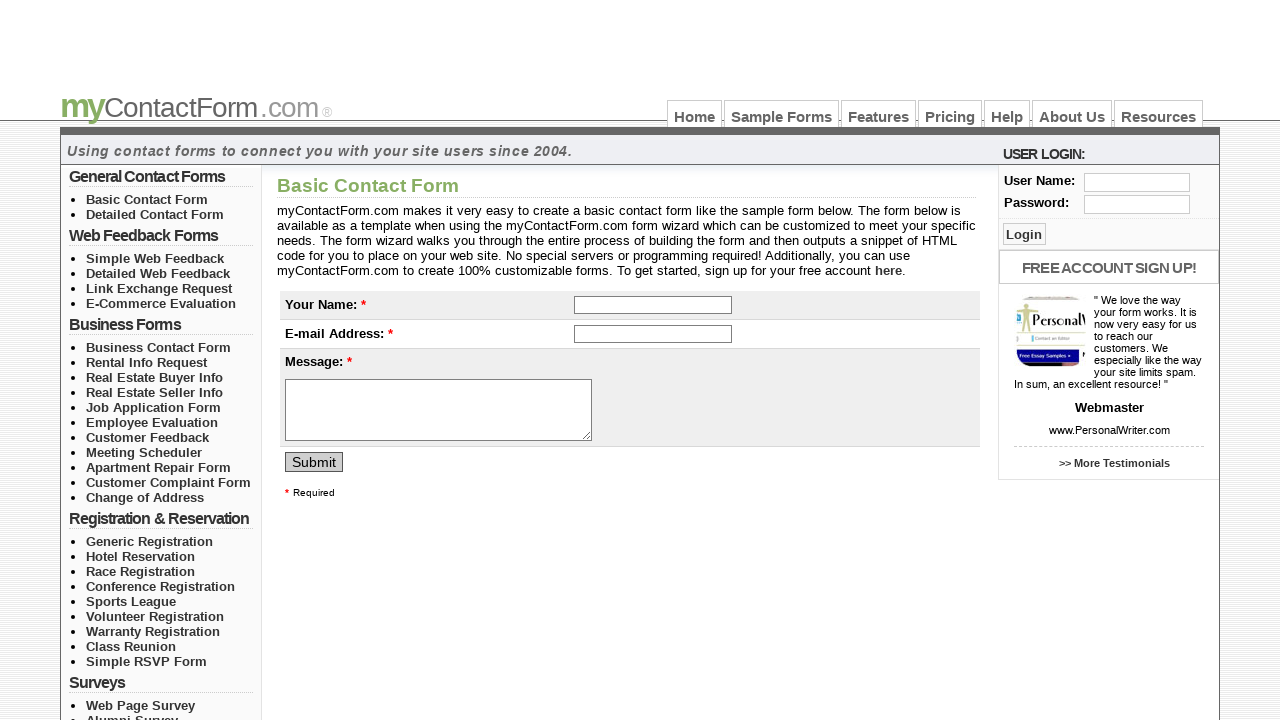

Verified page title is 'Basic Contact Form - myContactForm.com'
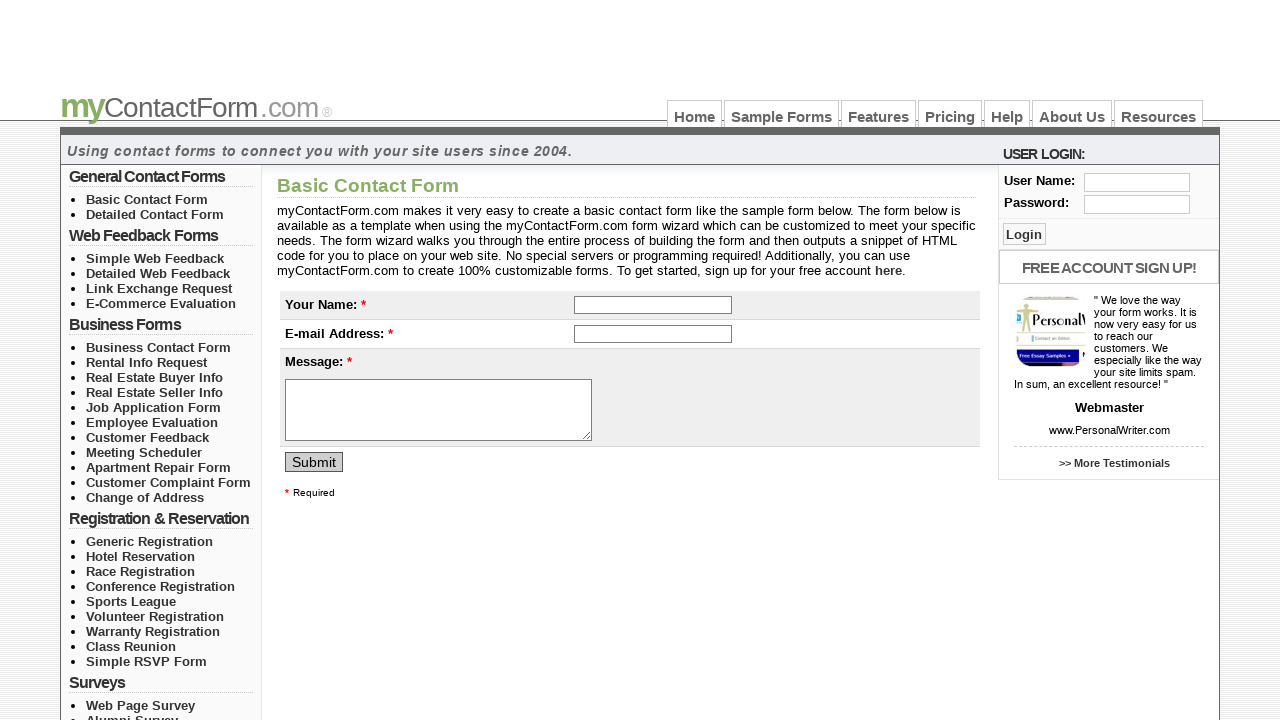

Filled name field with 'John Smith' on input[name='q[1]']
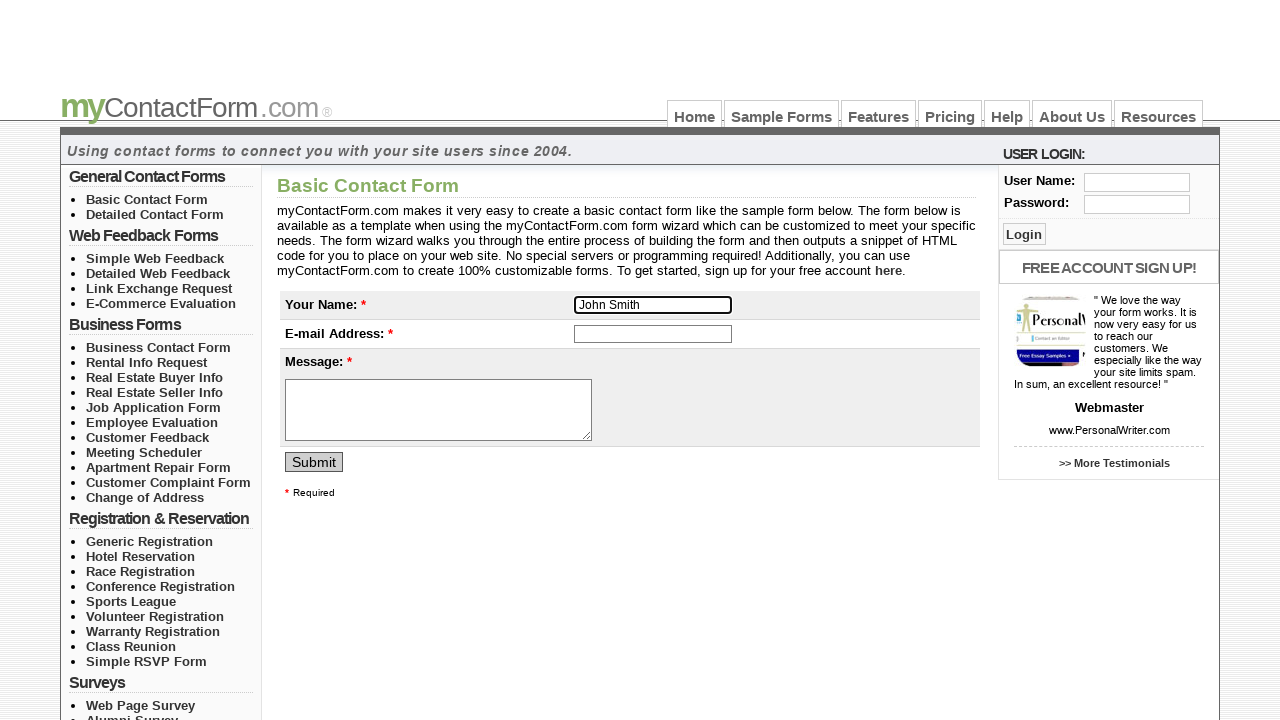

Filled email field with 'john.smith@example.com' on input[name='email']
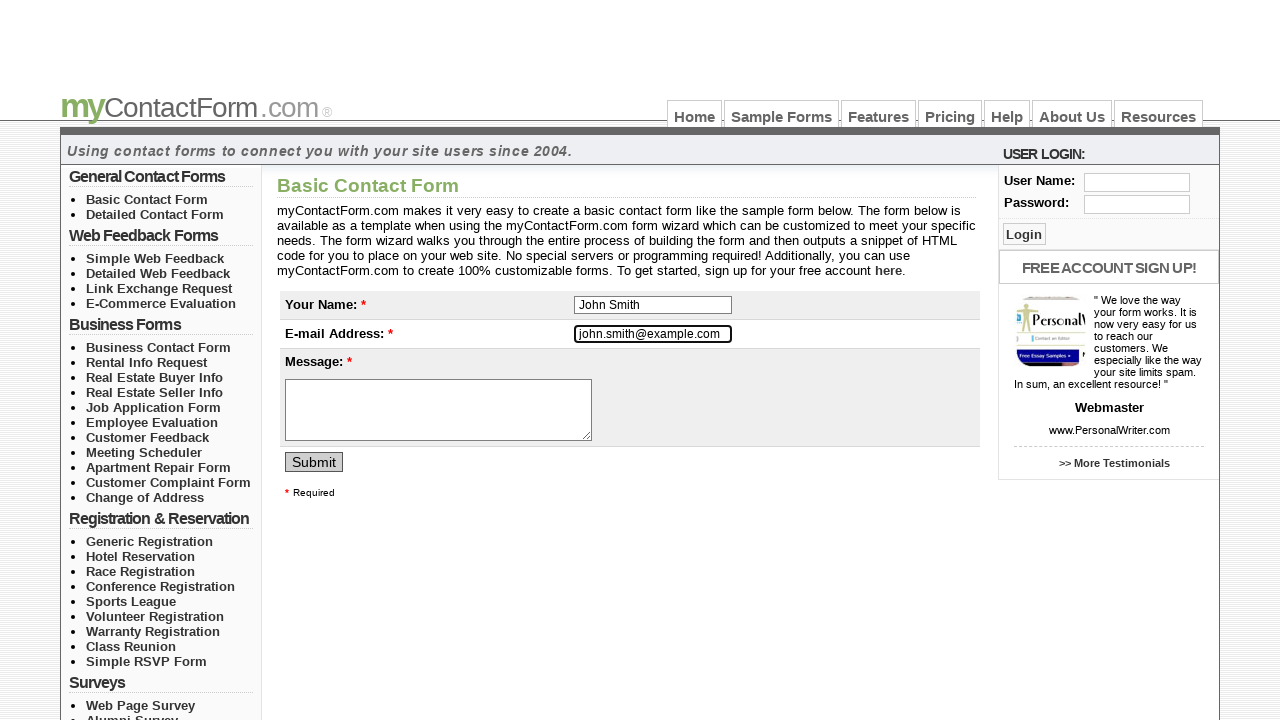

Filled message field with test message on textarea[name='q[2]']
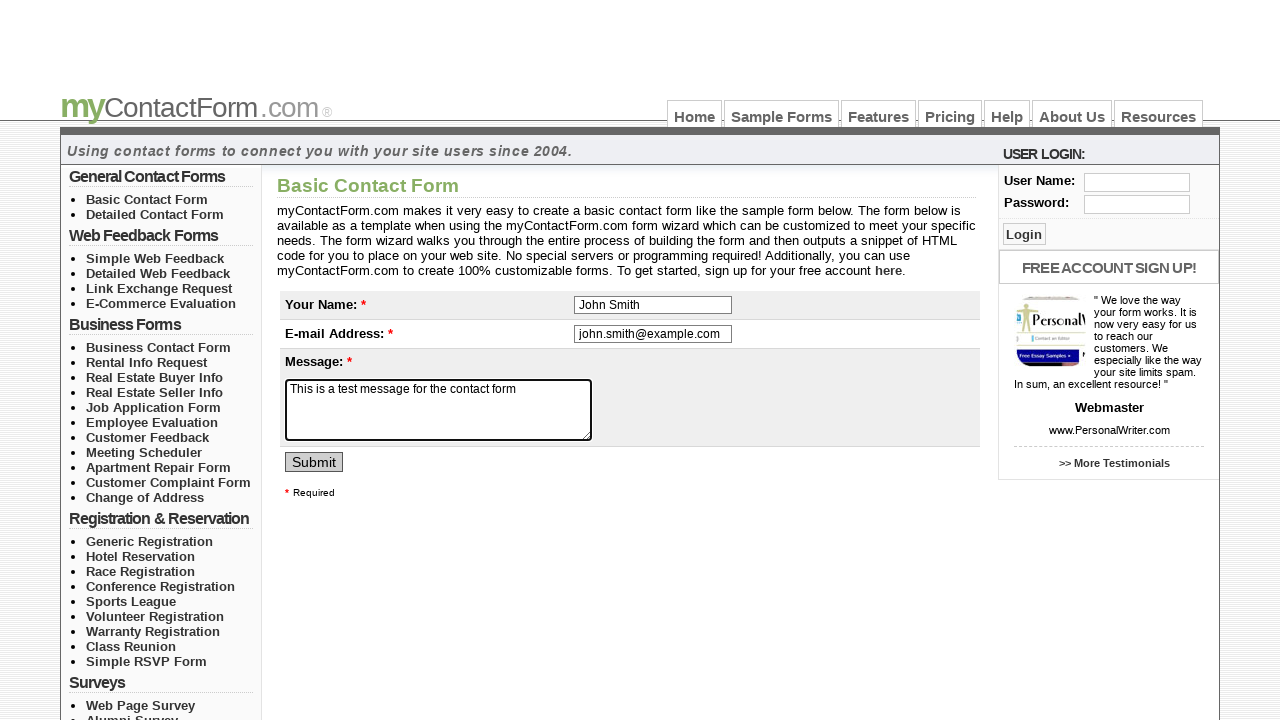

Clicked submit button to send contact form at (314, 462) on input[name='submit']
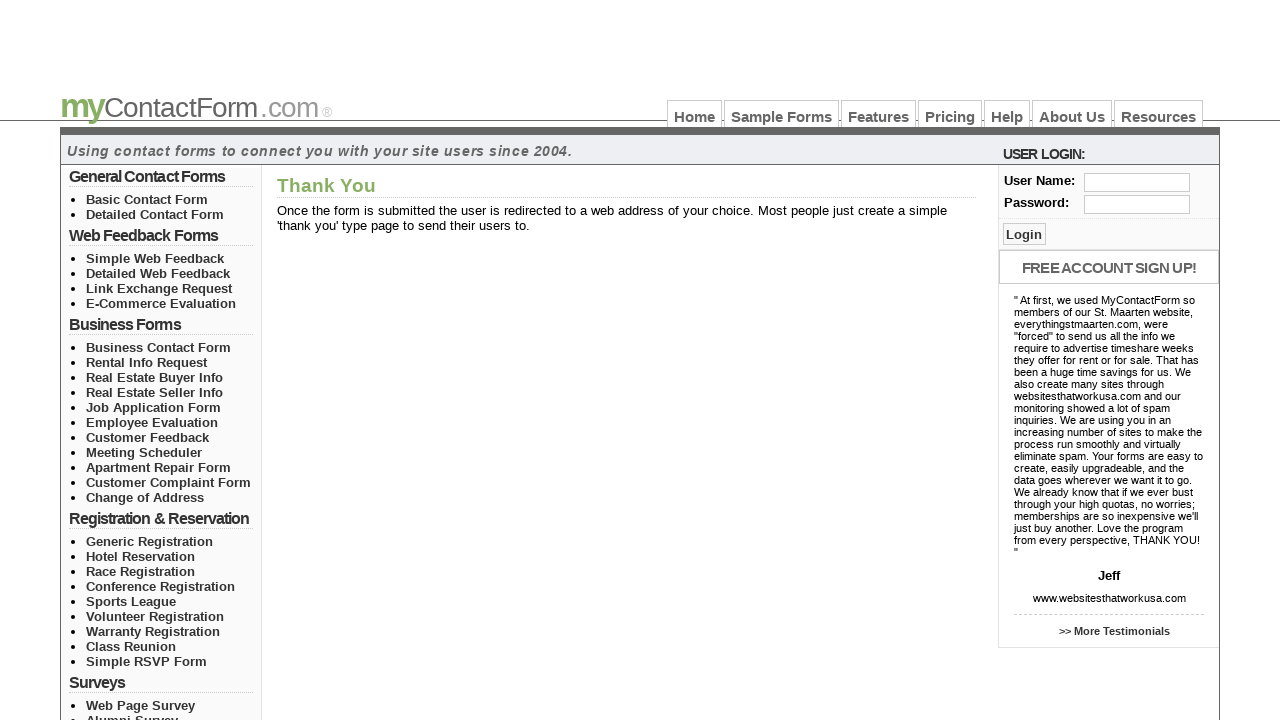

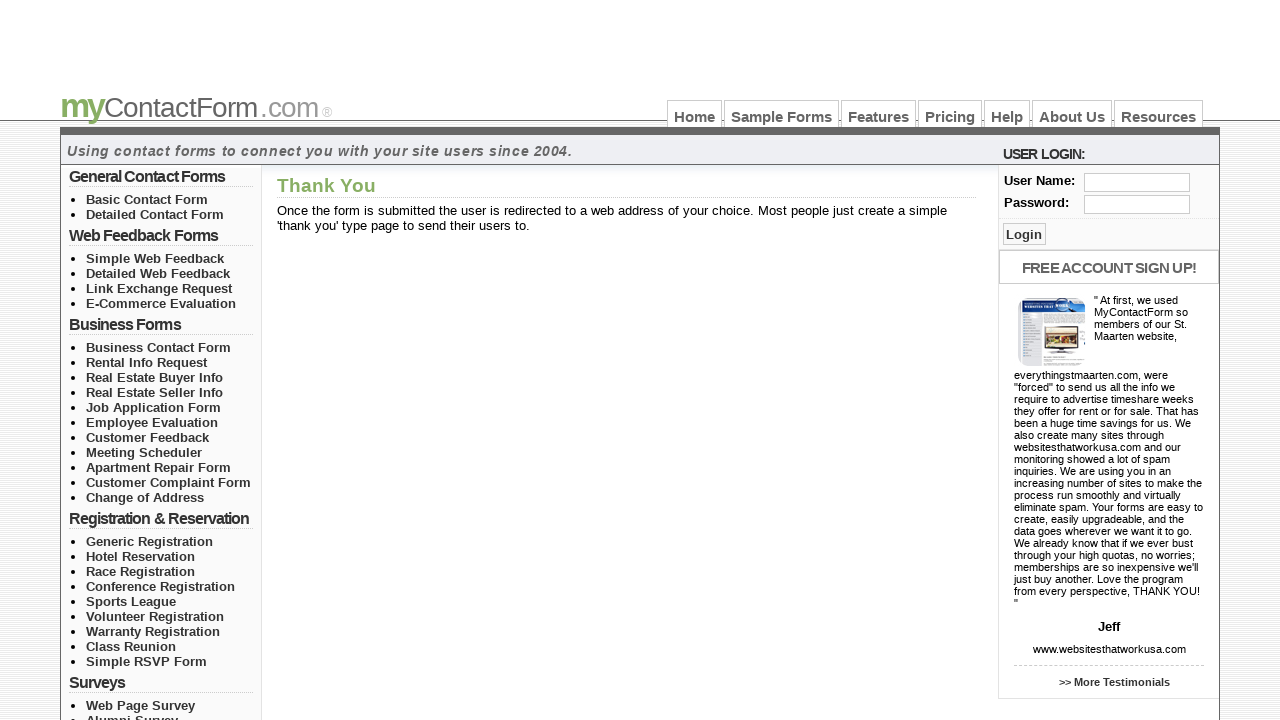